Tests clicking and checking a checkbox from a list by selecting the first checkbox element.

Starting URL: https://the-internet.herokuapp.com/checkboxes

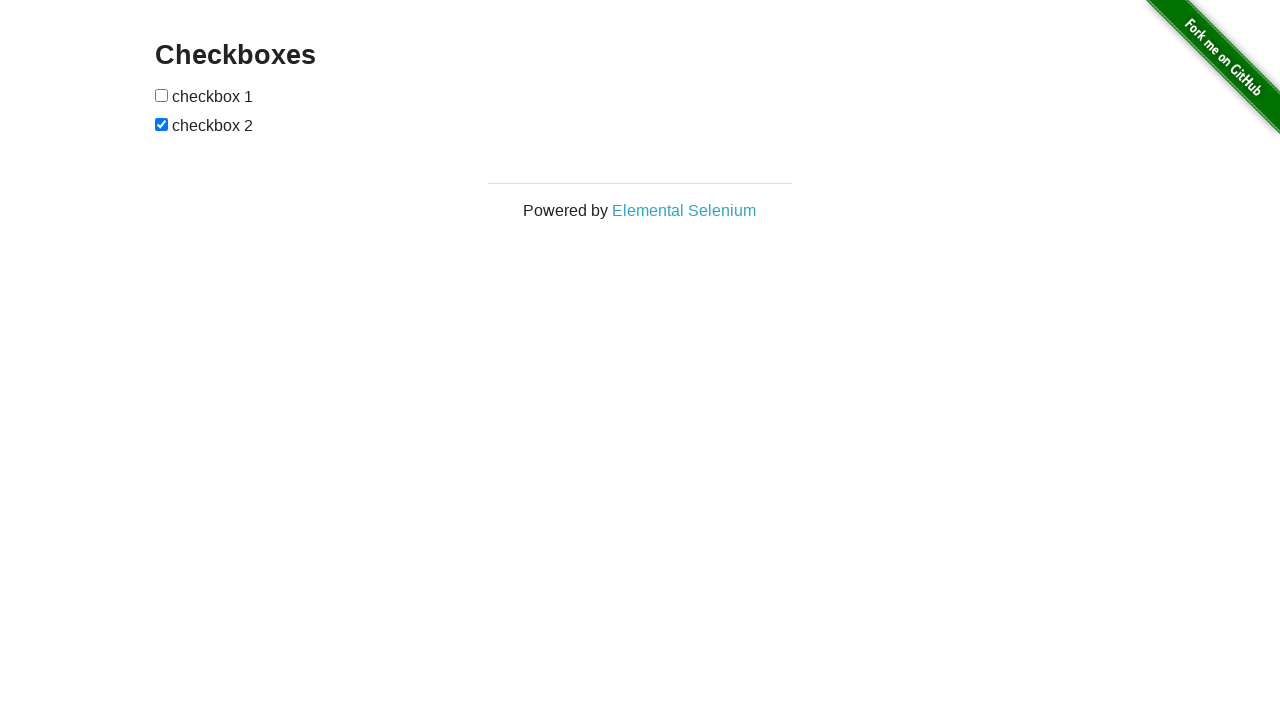

Located the first checkbox element from the list
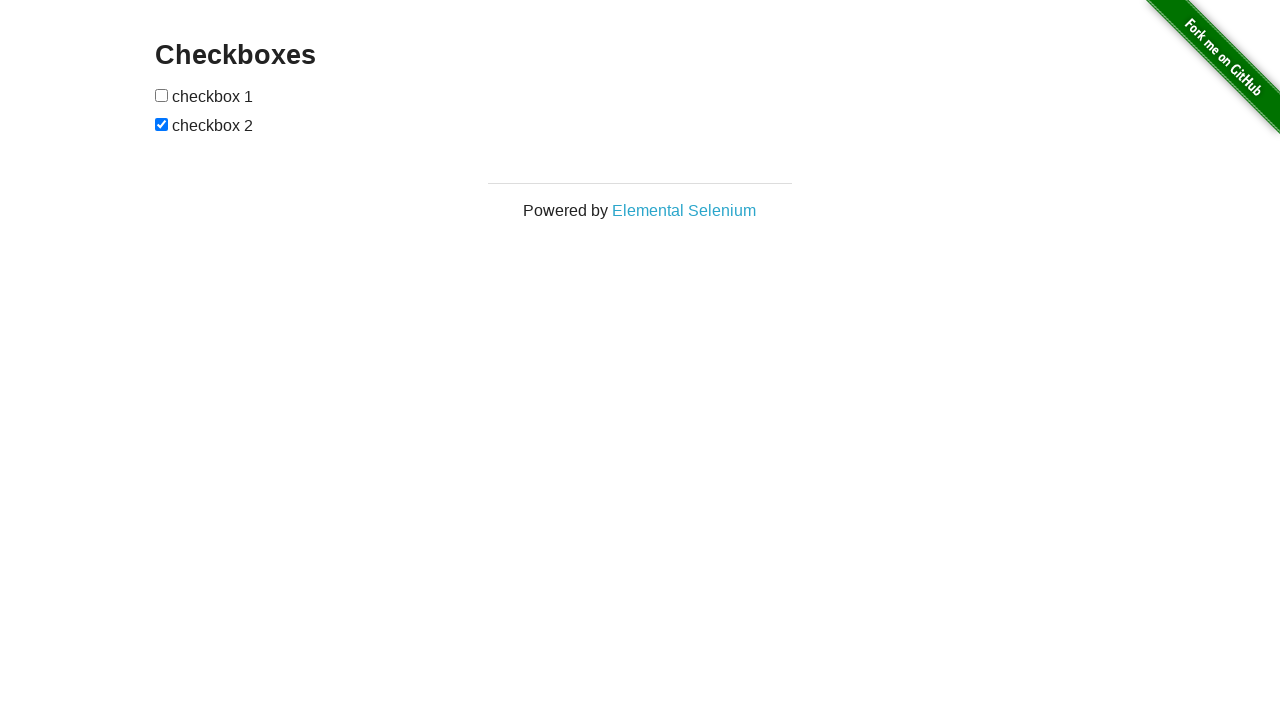

Clicked and checked the first checkbox at (162, 95) on internal:role=checkbox >> nth=0
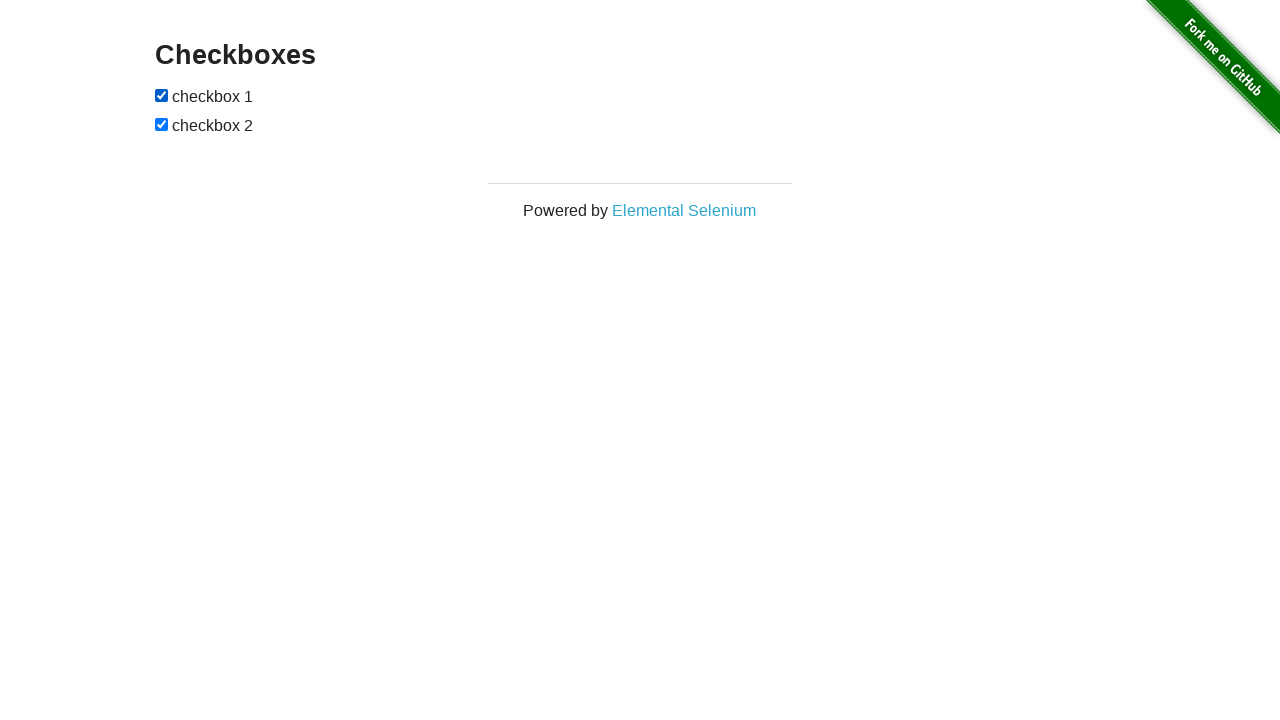

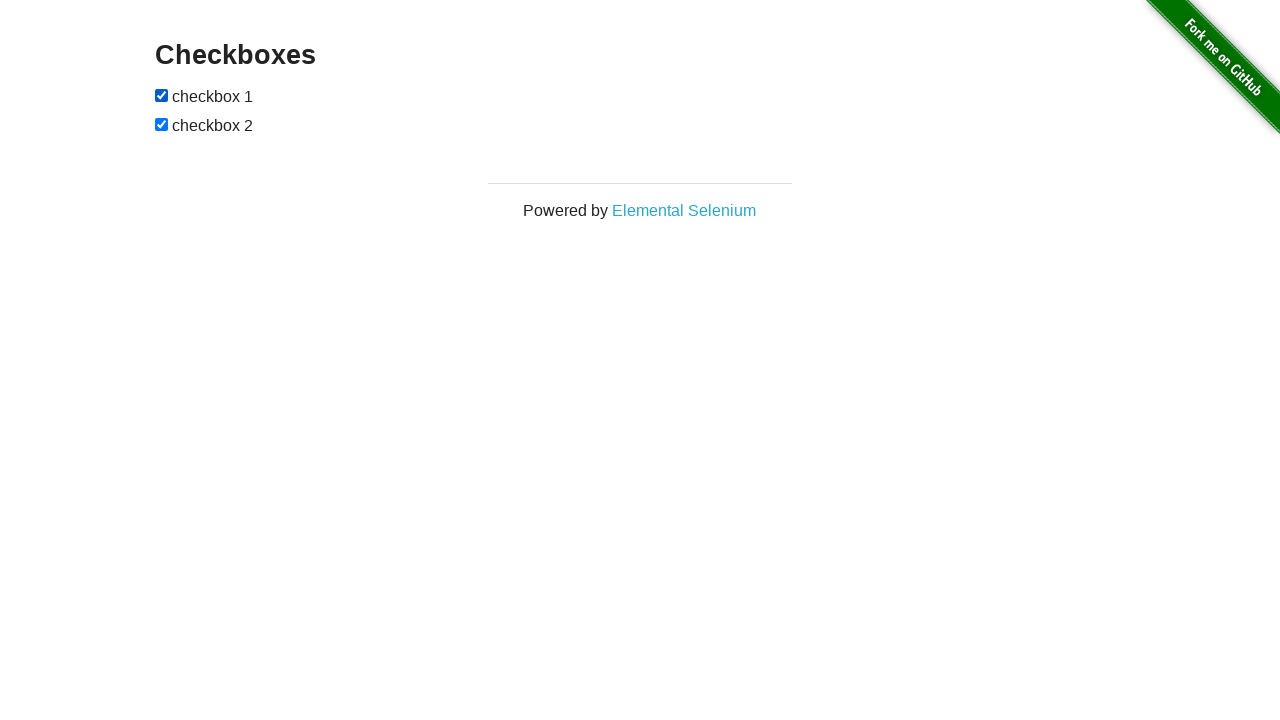